Tests that the Playwright homepage has "Playwright" in the title, verifies the "Get Started" link has the correct href attribute, clicks it, and confirms navigation to the intro page.

Starting URL: https://playwright.dev/

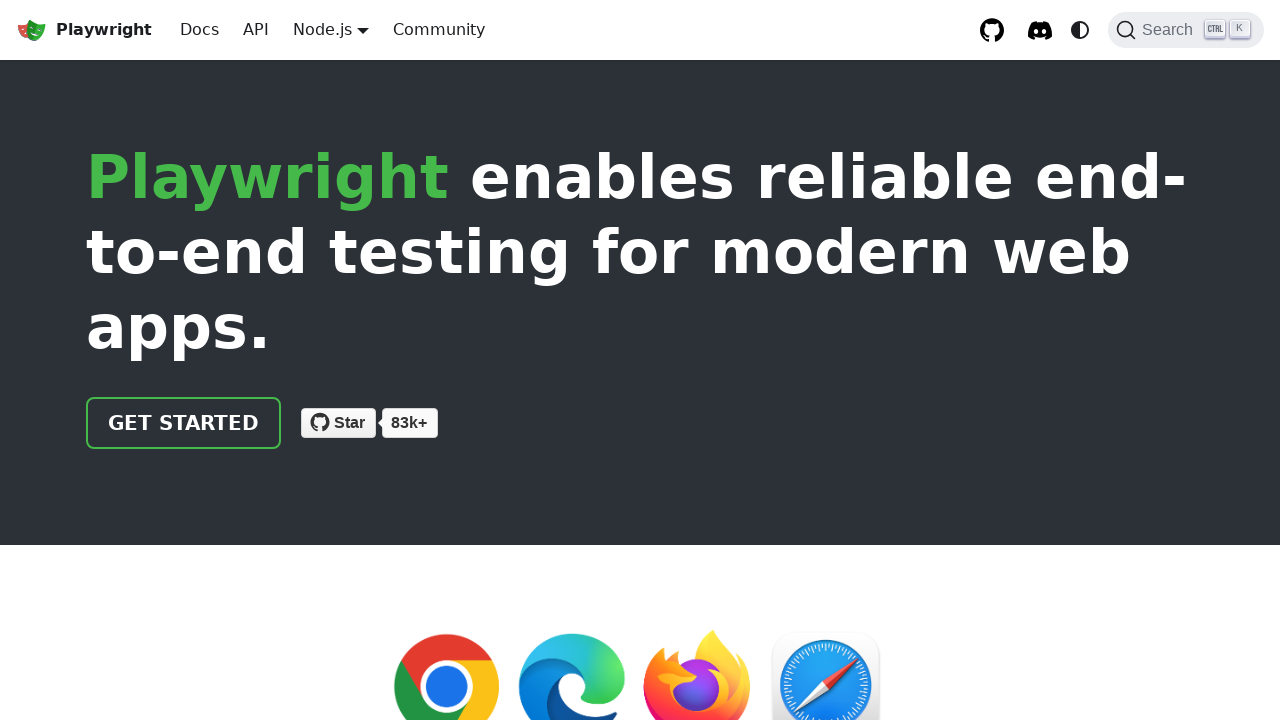

Verified page title contains 'Playwright'
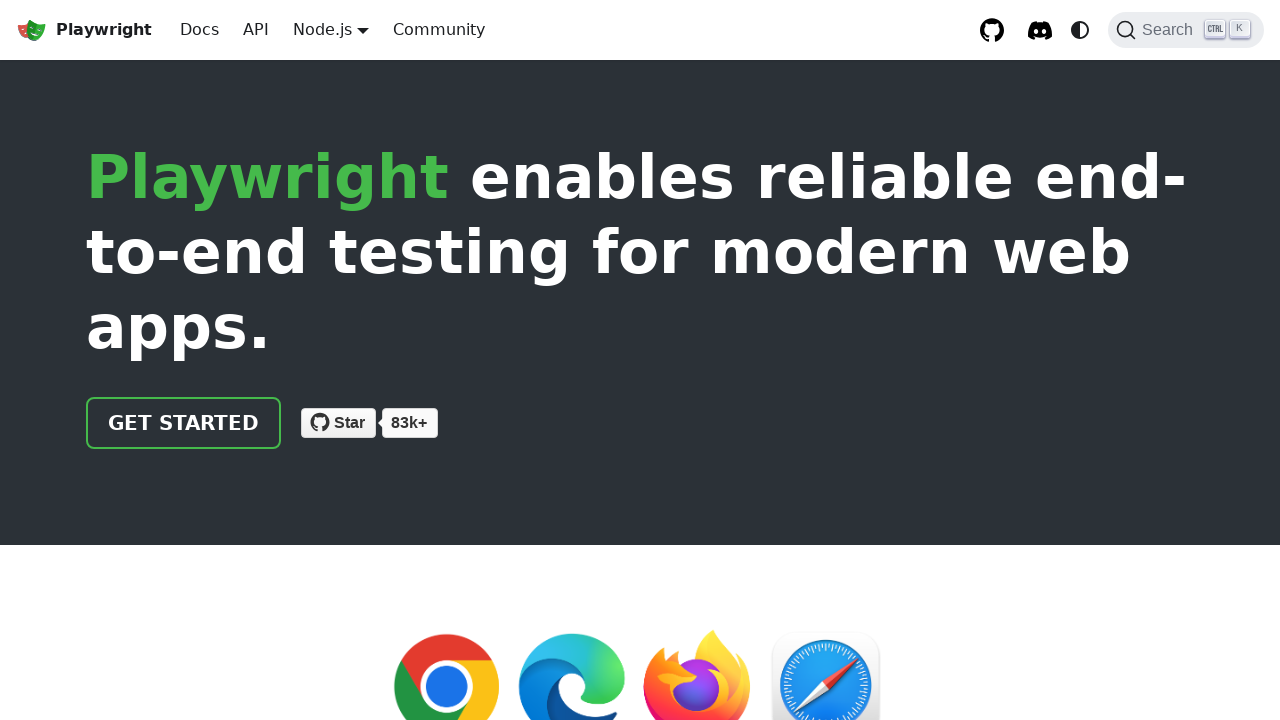

Located 'Get Started' link element
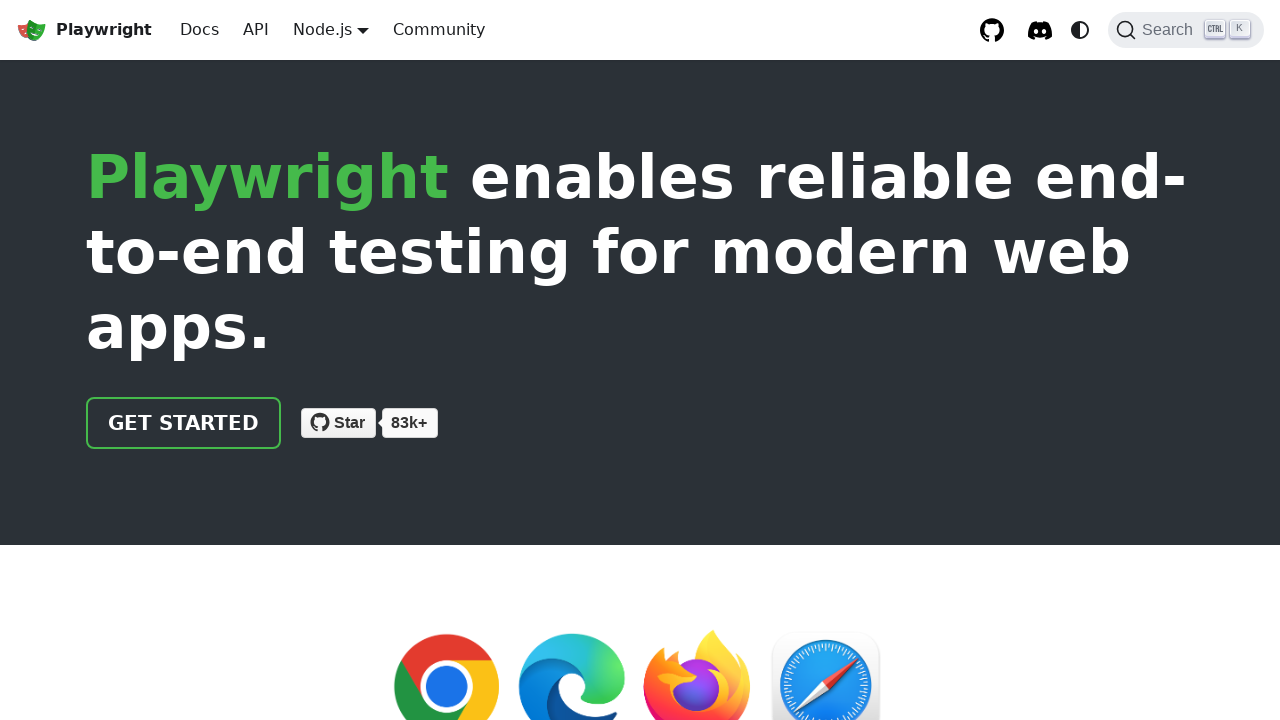

Verified 'Get Started' link has href attribute '/docs/intro'
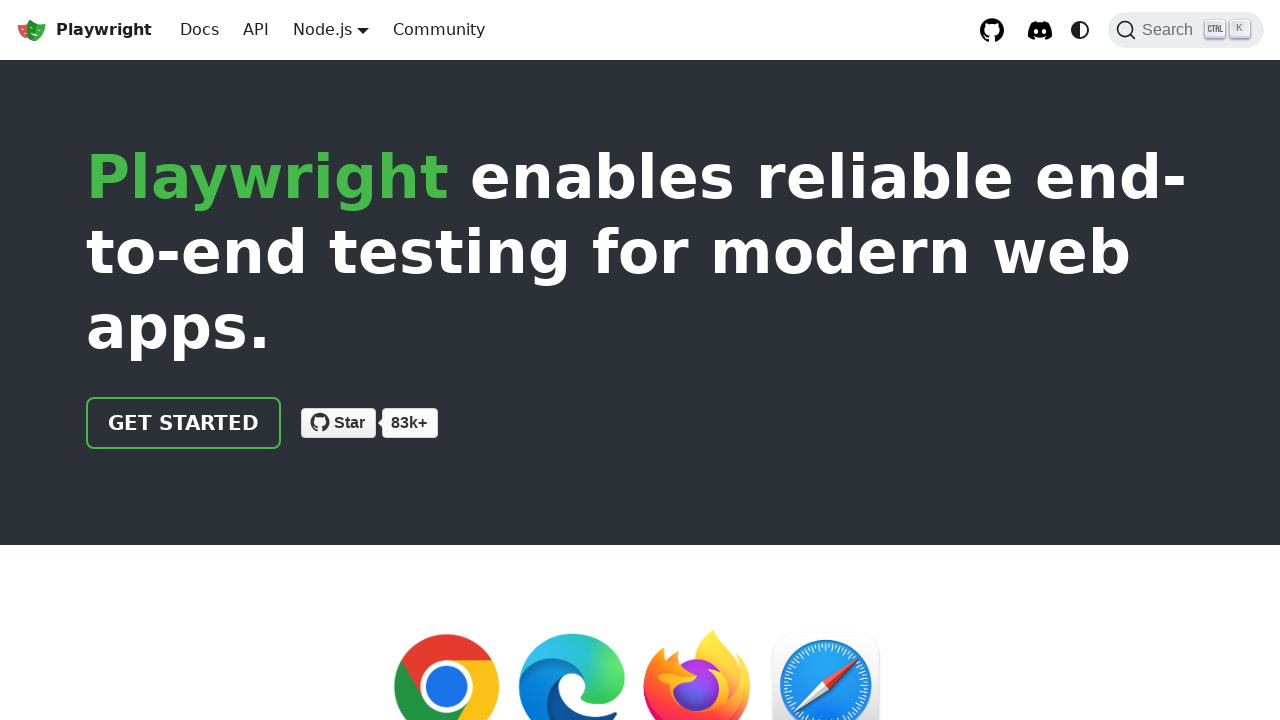

Clicked the 'Get Started' link at (184, 423) on text=Get Started
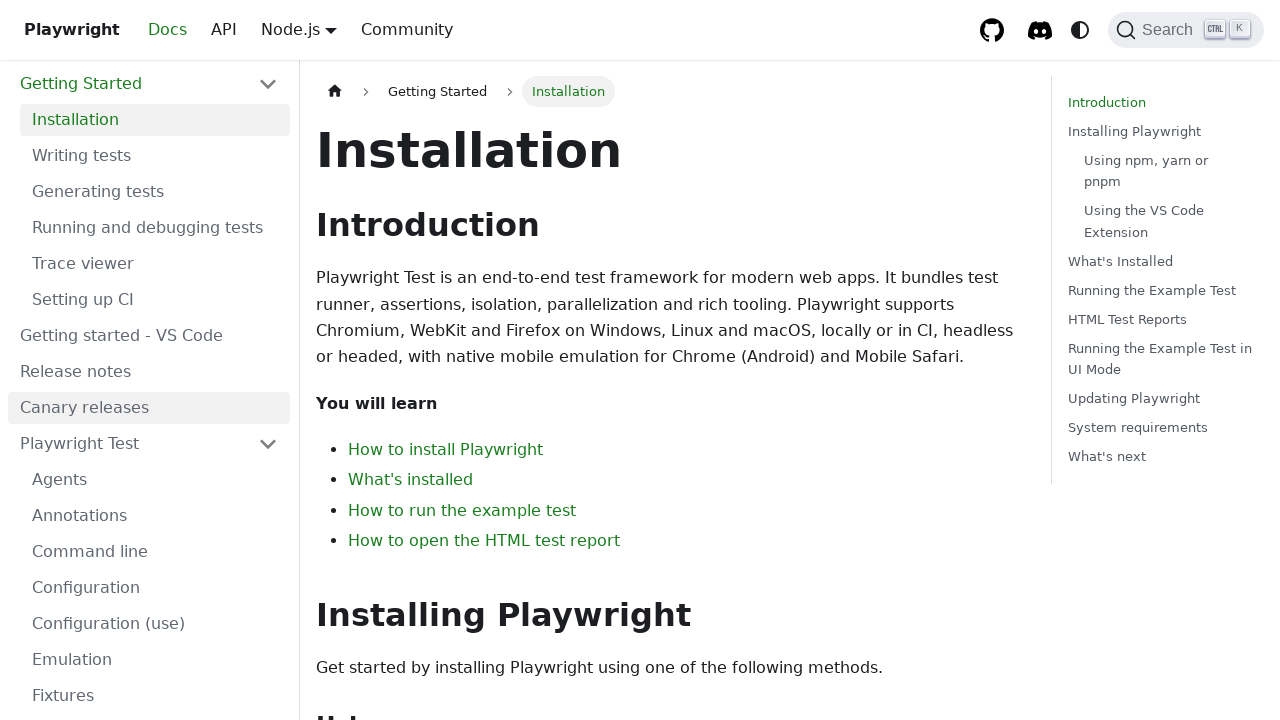

Verified navigation to intro page
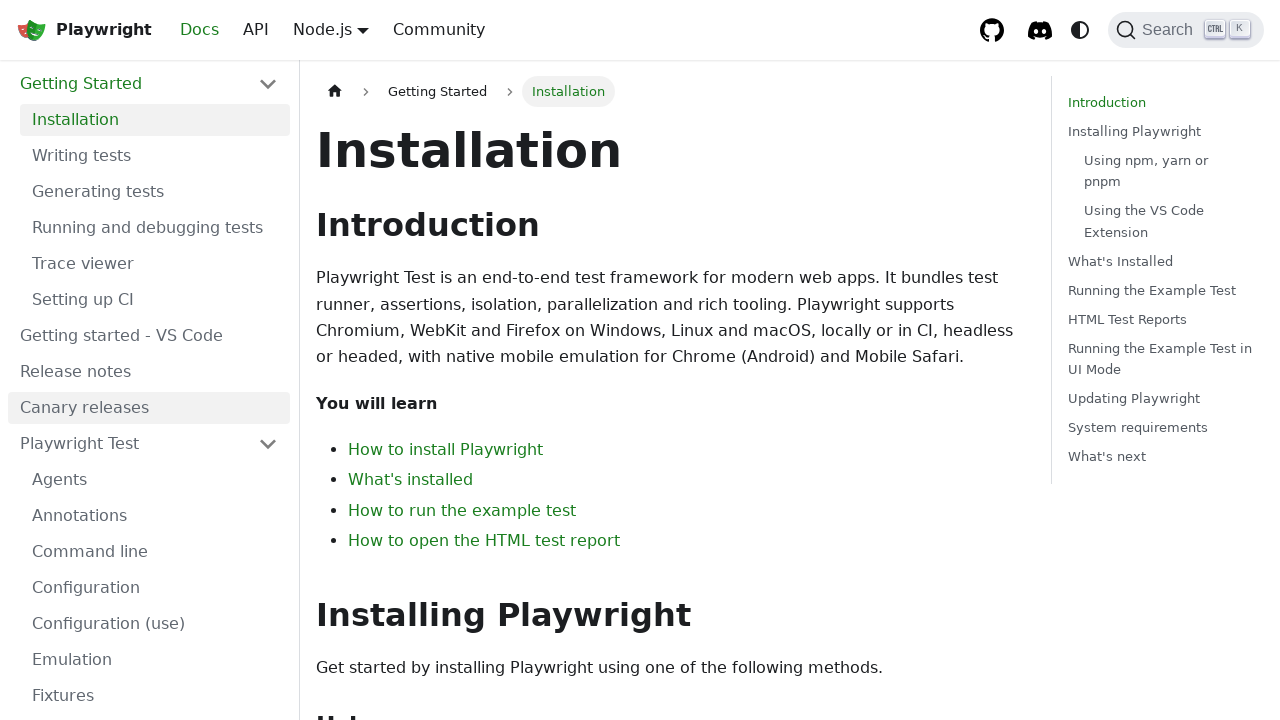

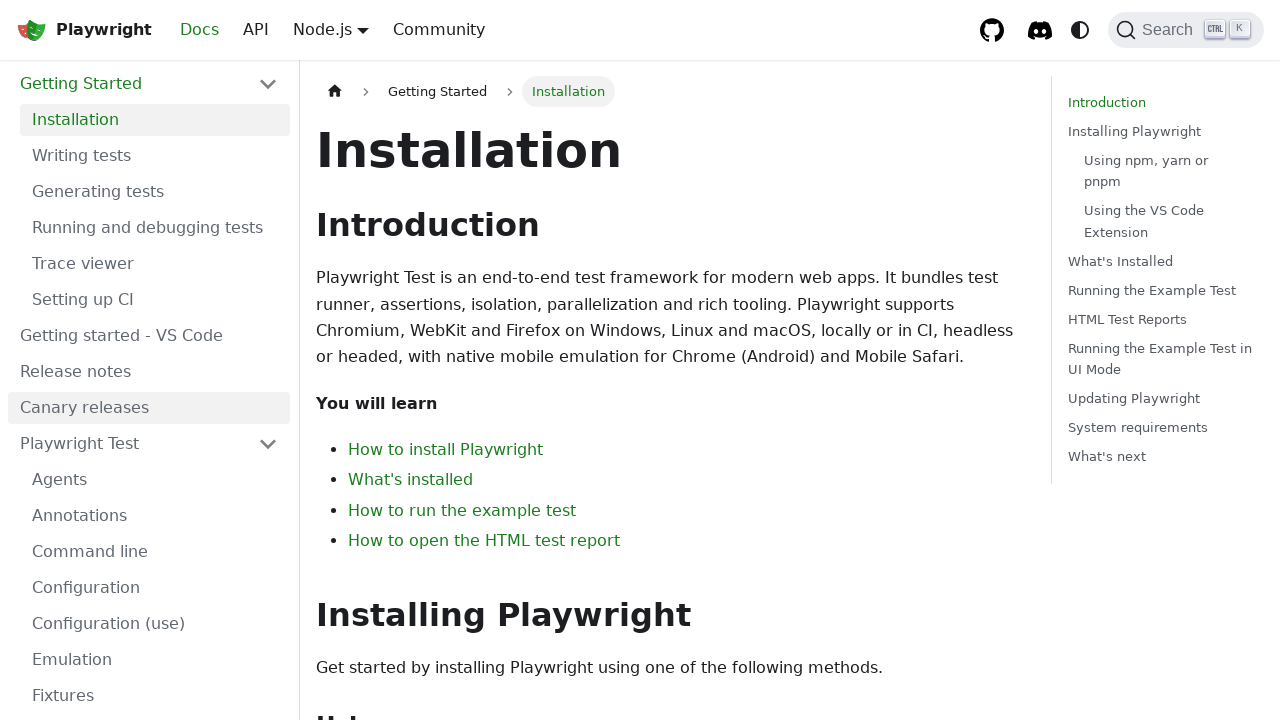